Tests handling of JavaScript alert box by clicking alert button, verifying the message, and accepting it

Starting URL: https://qa-automation-practice.netlify.app/alerts

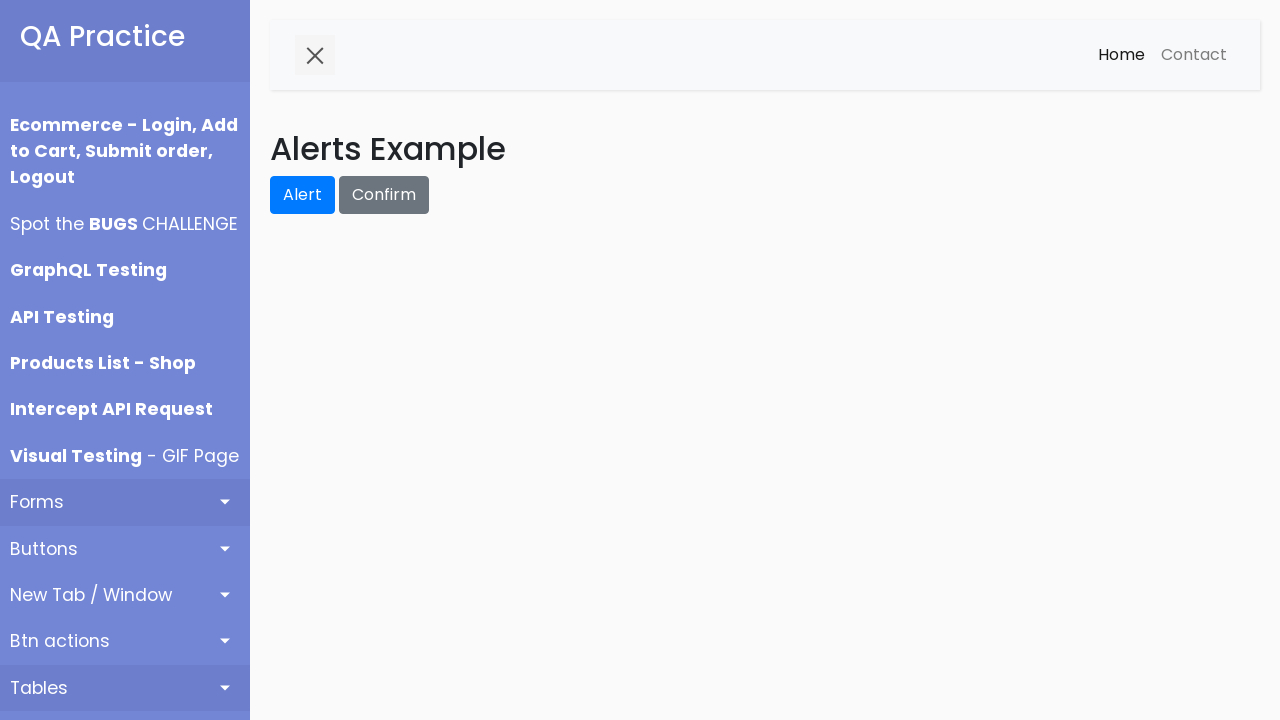

Navigated to alerts practice page
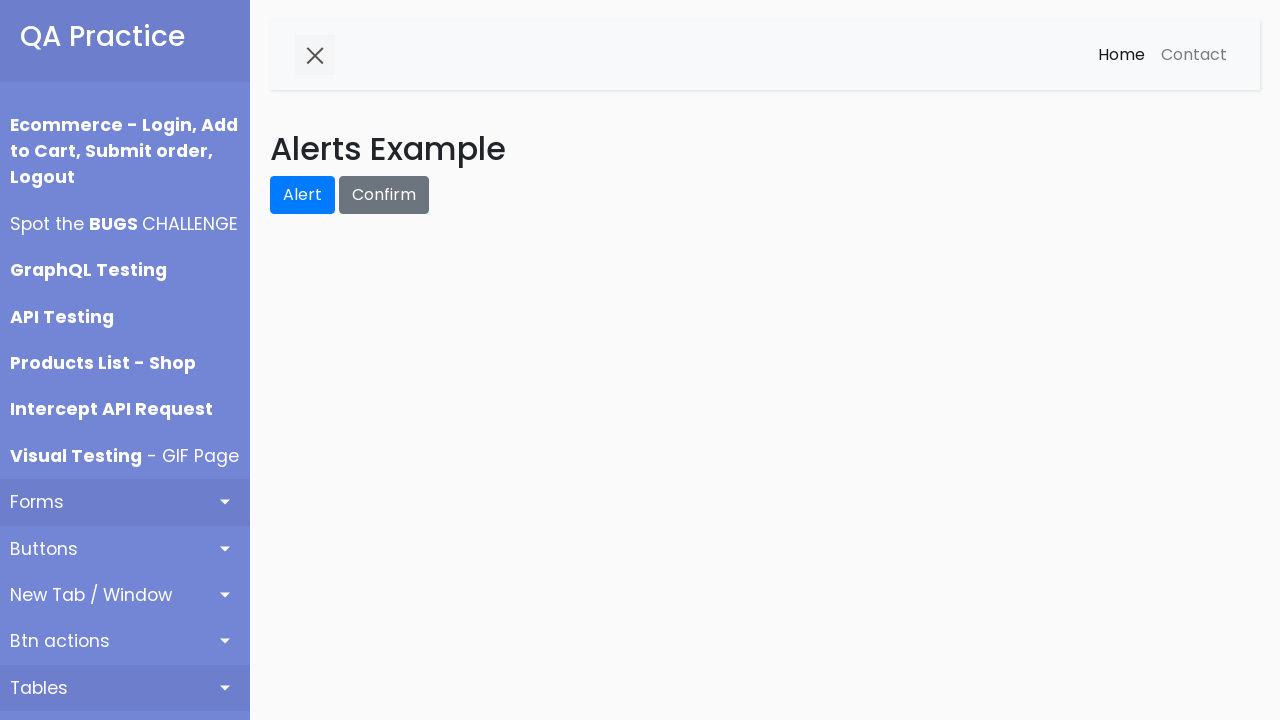

Clicked alert button to trigger alert box at (302, 195) on #alert-btn
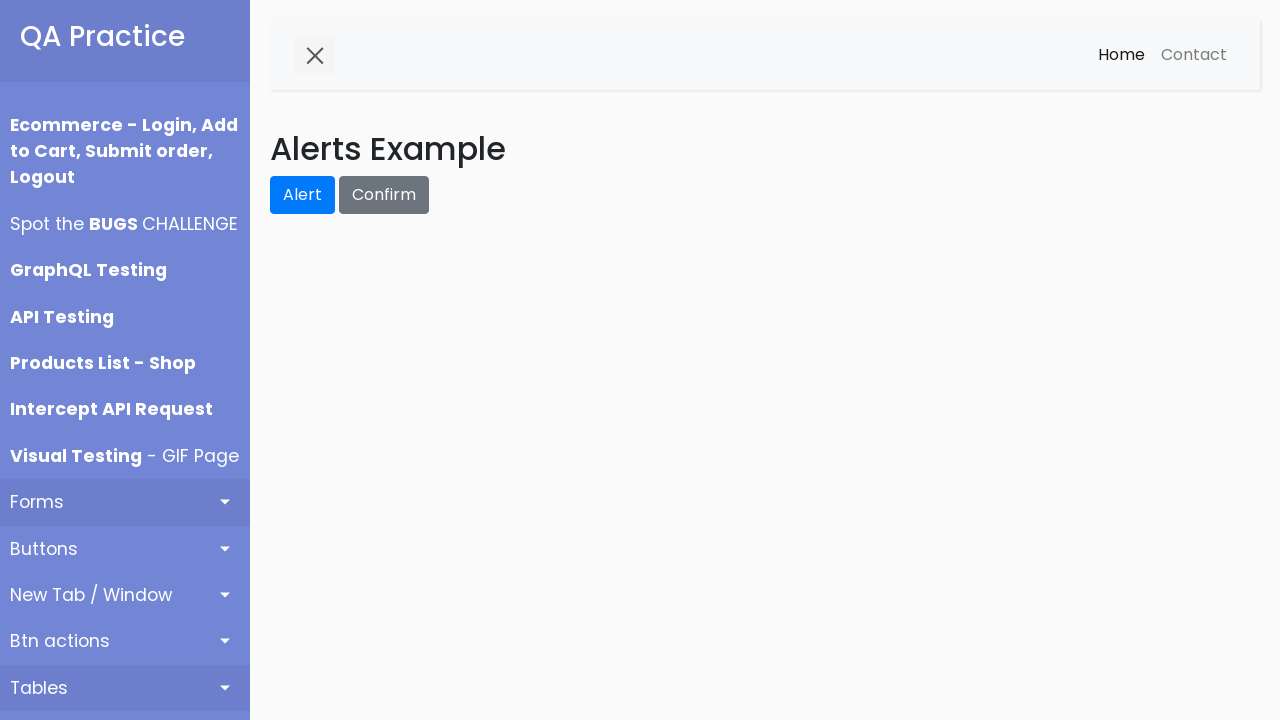

Set up dialog handler to accept alert
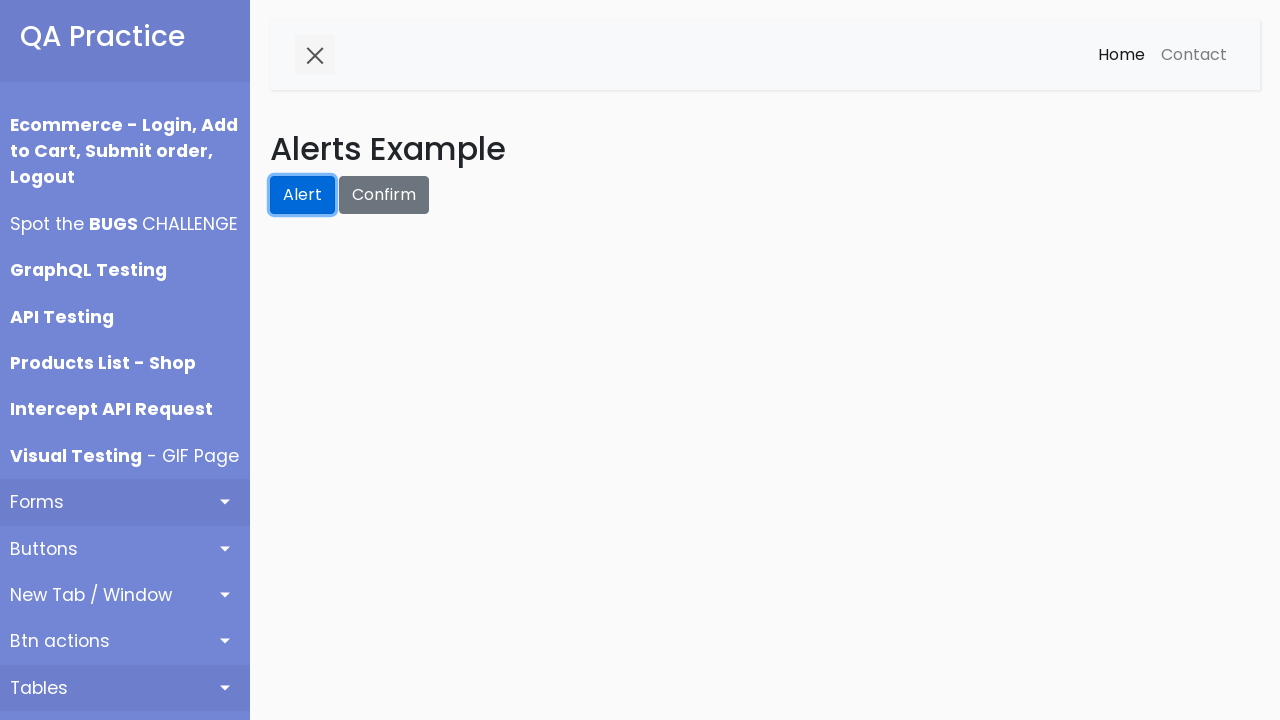

Clicked alert button again to trigger and handle alert with message verification at (302, 195) on #alert-btn
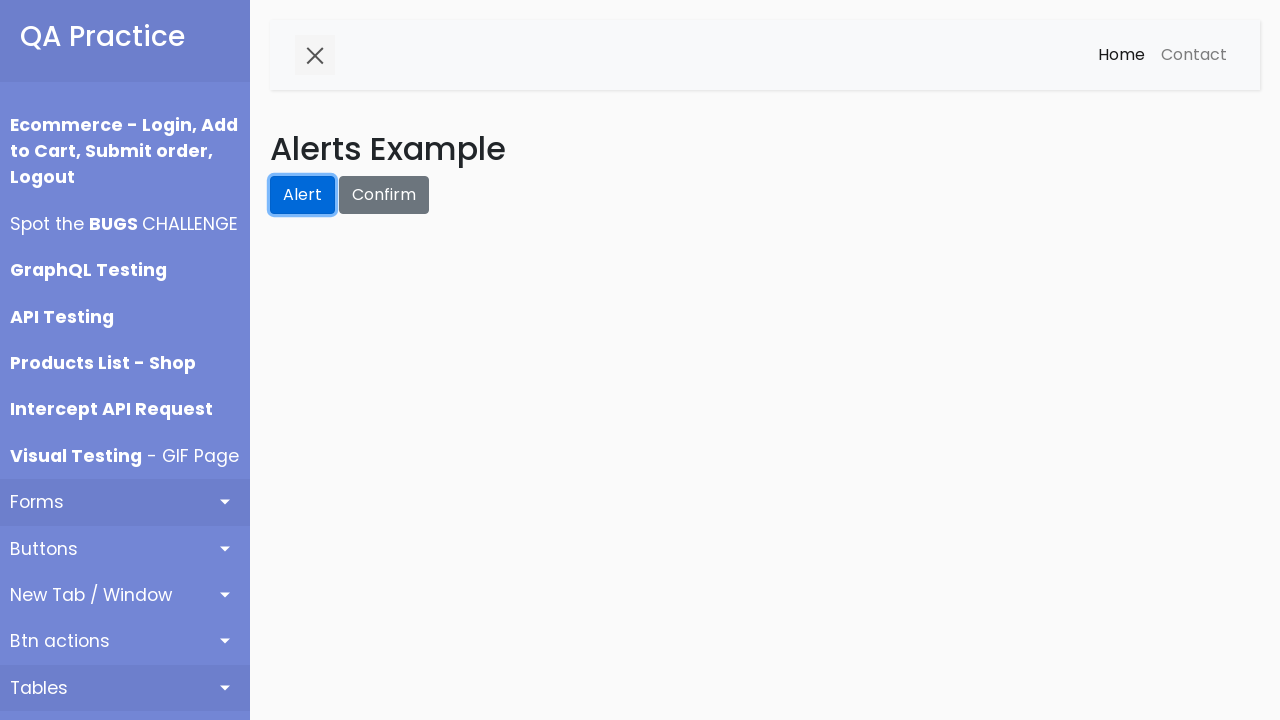

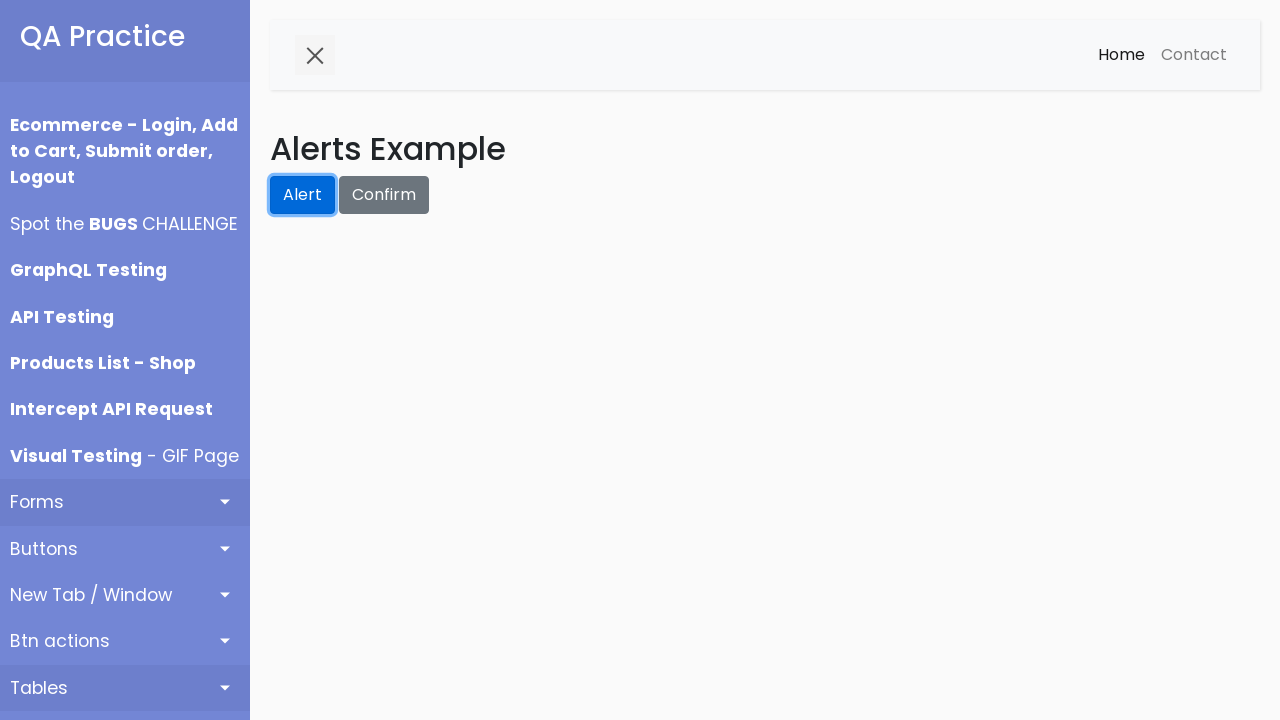